Tests the locked-out user login behavior on SauceDemo by attempting to log in with the locked_out_user account and verifying the error message is displayed correctly.

Starting URL: https://www.saucedemo.com/

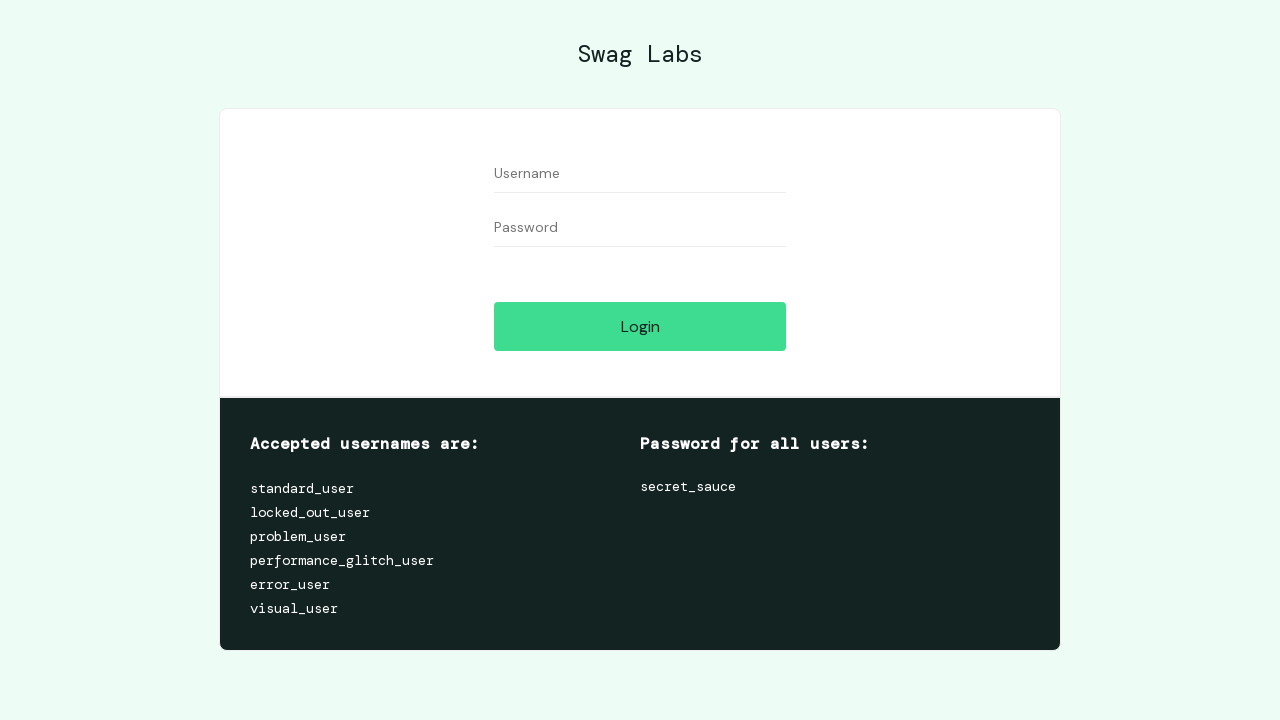

Filled username field with 'locked_out_user' on input[data-test='username']
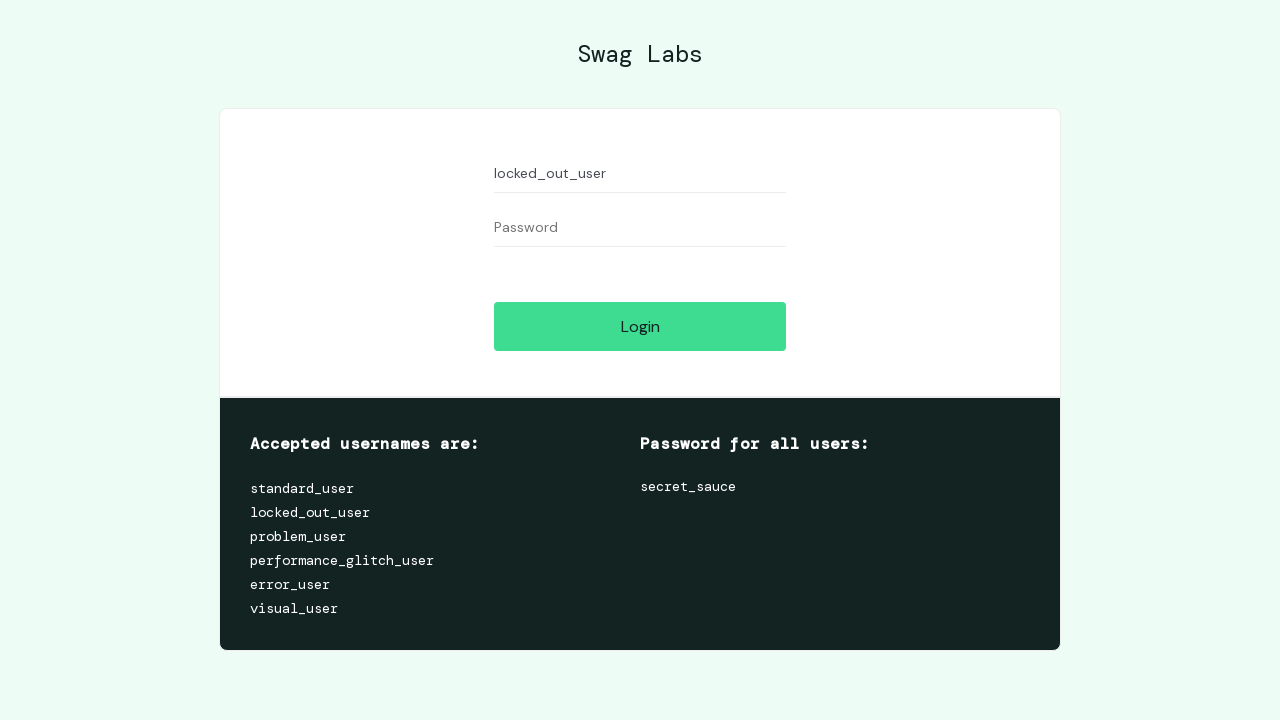

Filled password field with 'secret_sauce' on input[data-test='password']
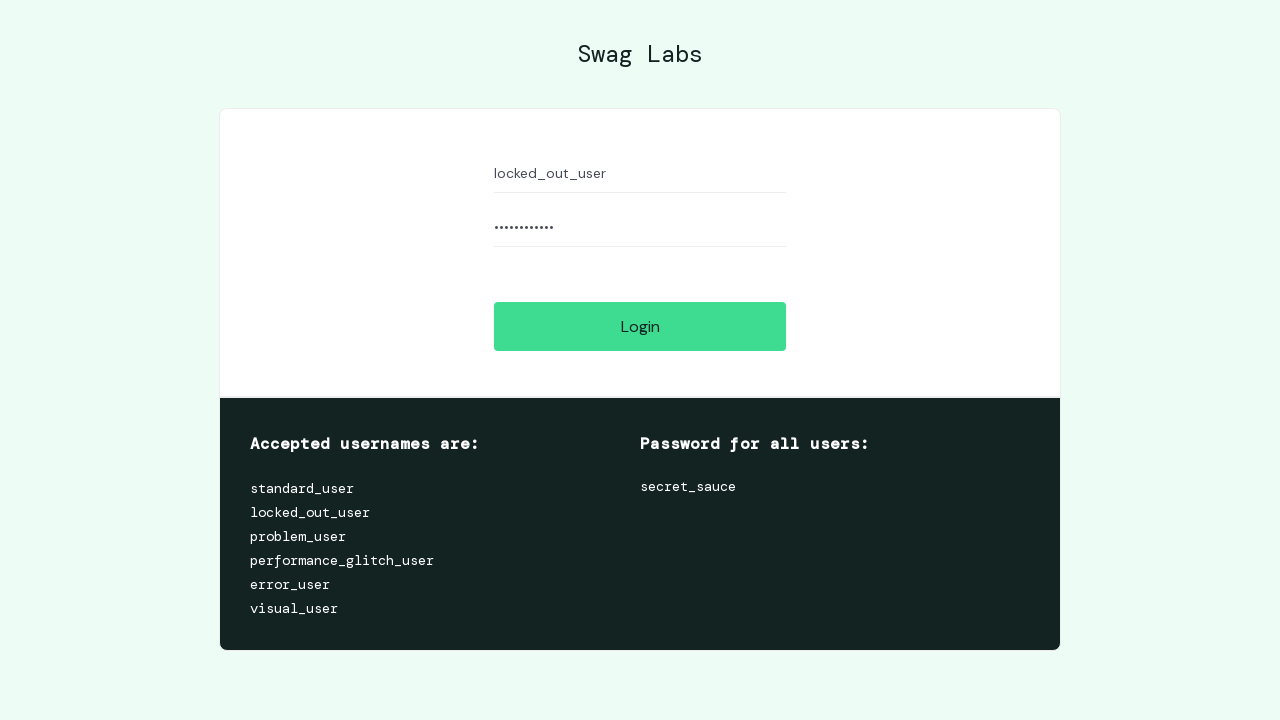

Clicked the Login button at (640, 326) on input[data-test='login-button']
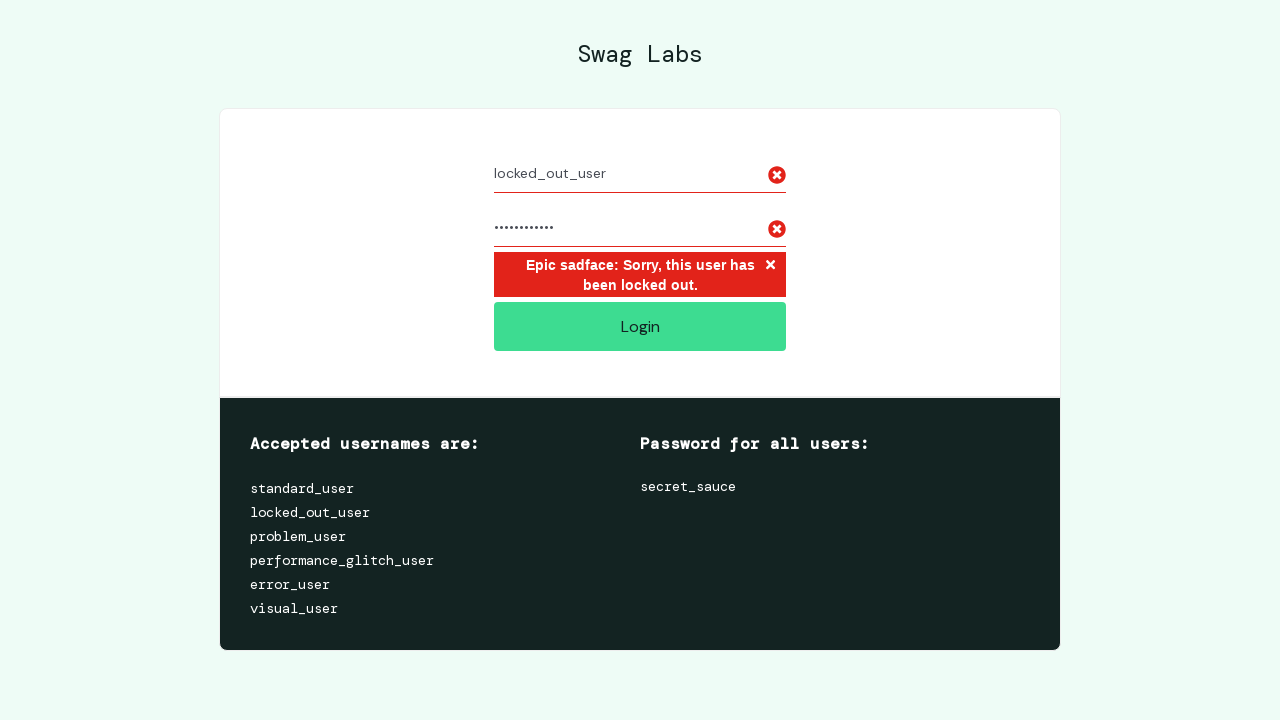

Error message element appeared on page
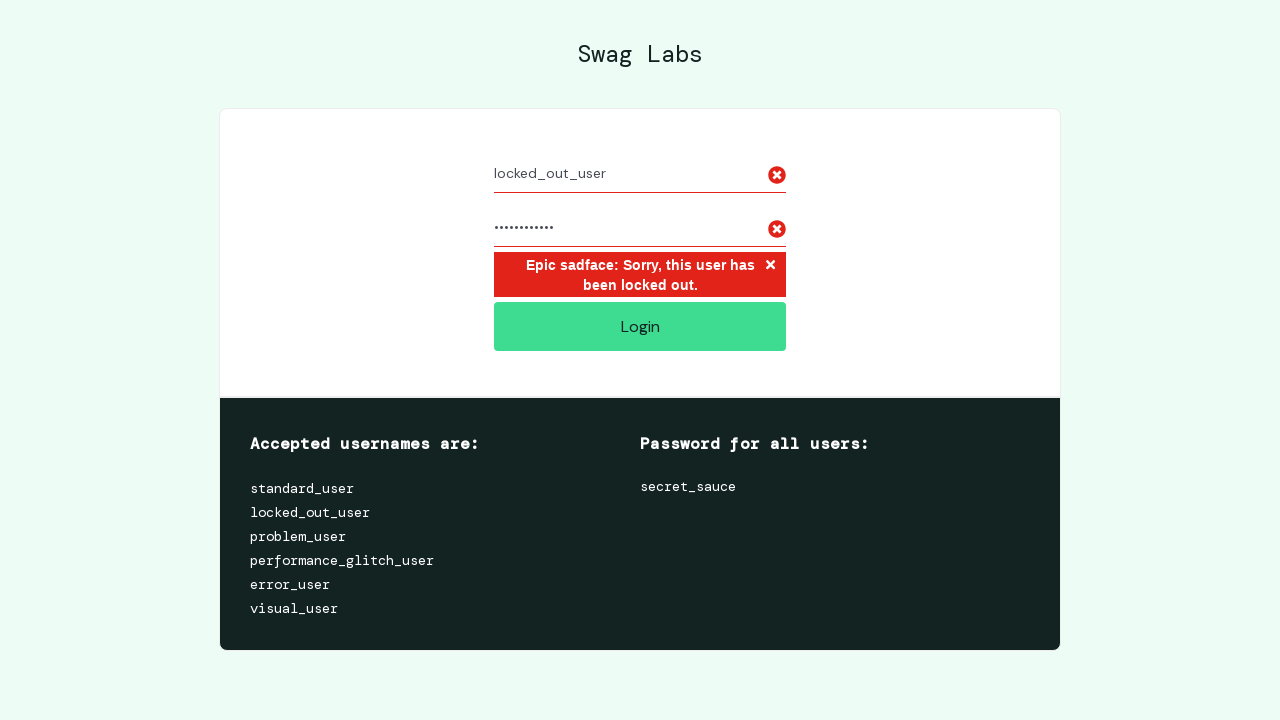

Error message element is visible
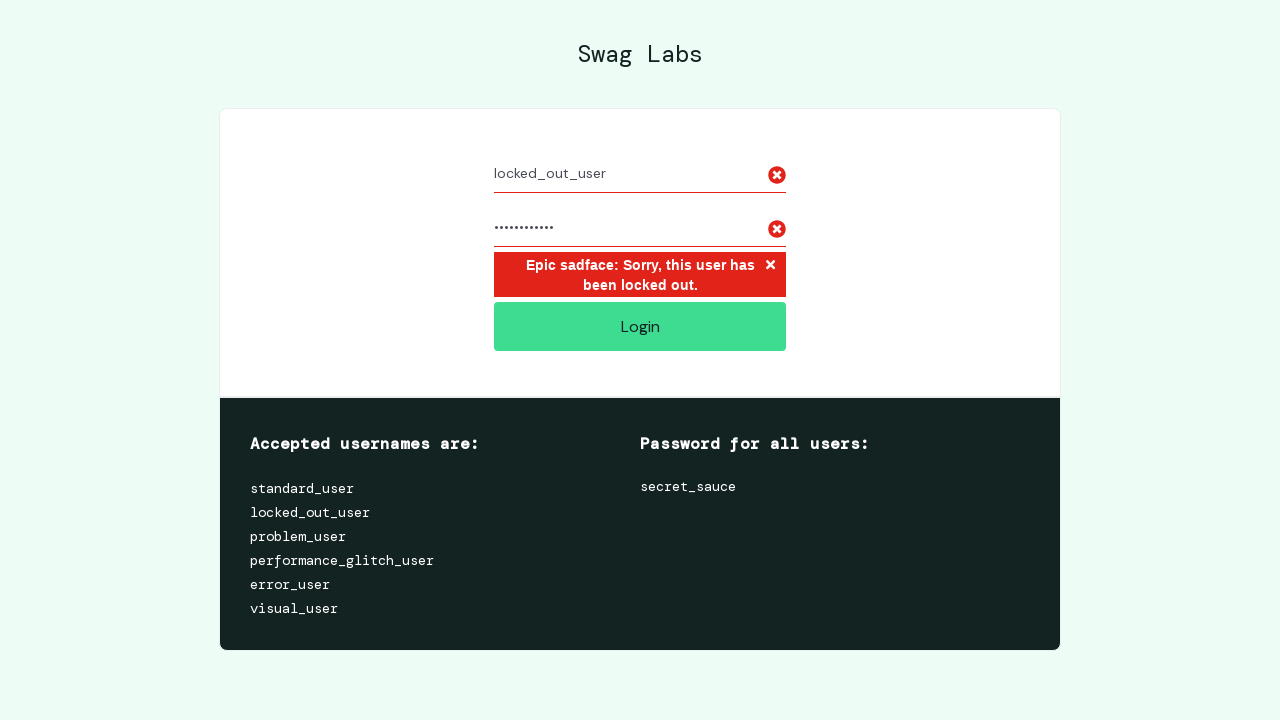

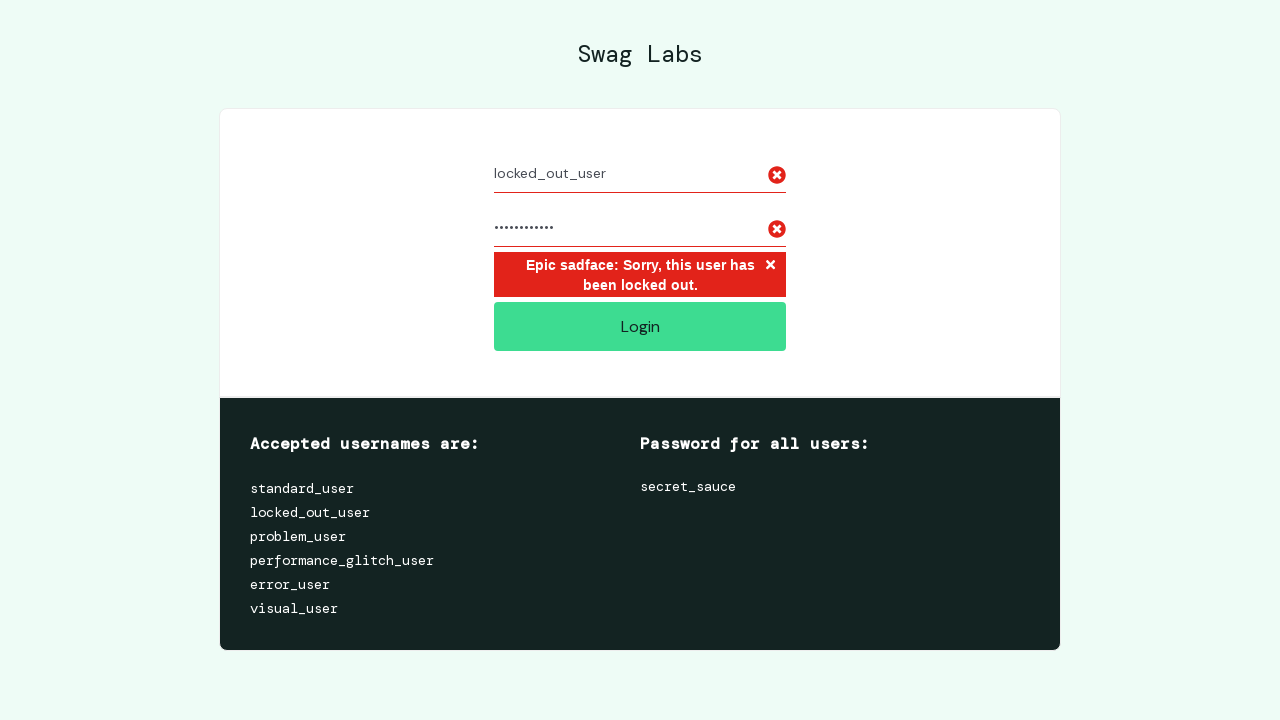